Tests login with locked out user credentials to verify locked user error message

Starting URL: https://www.saucedemo.com/

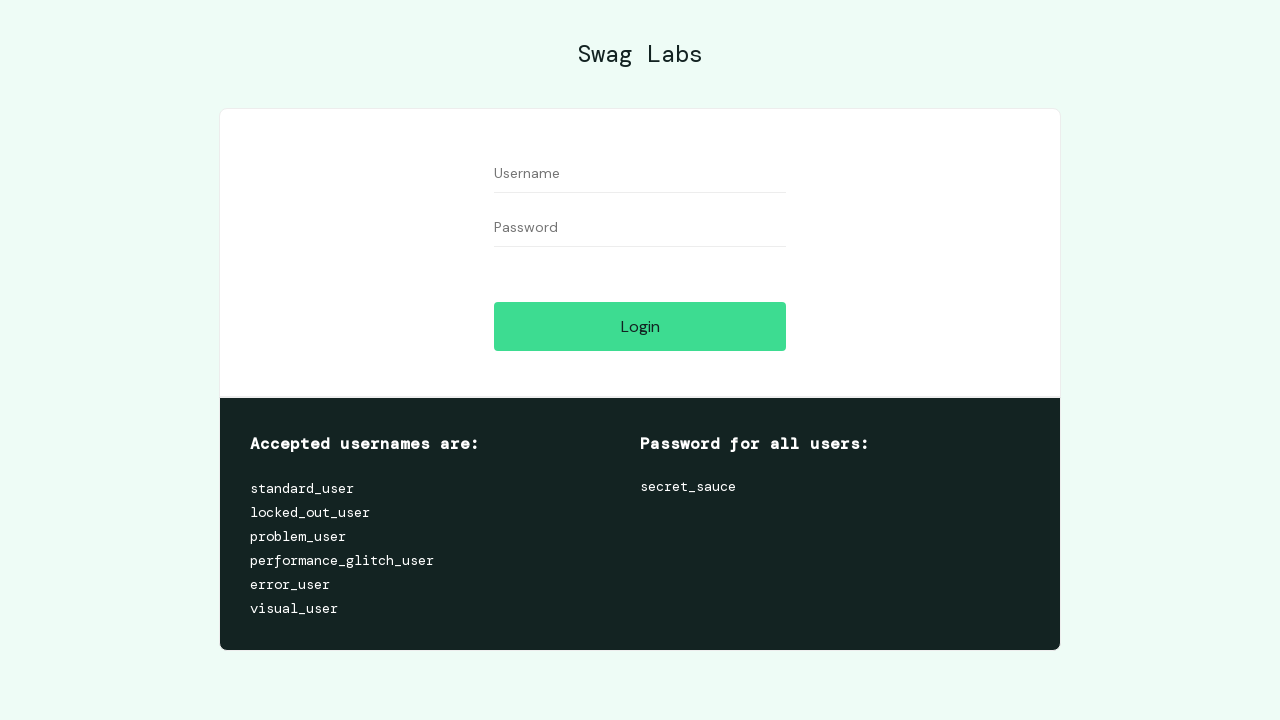

Filled username field with locked_out_user on #user-name
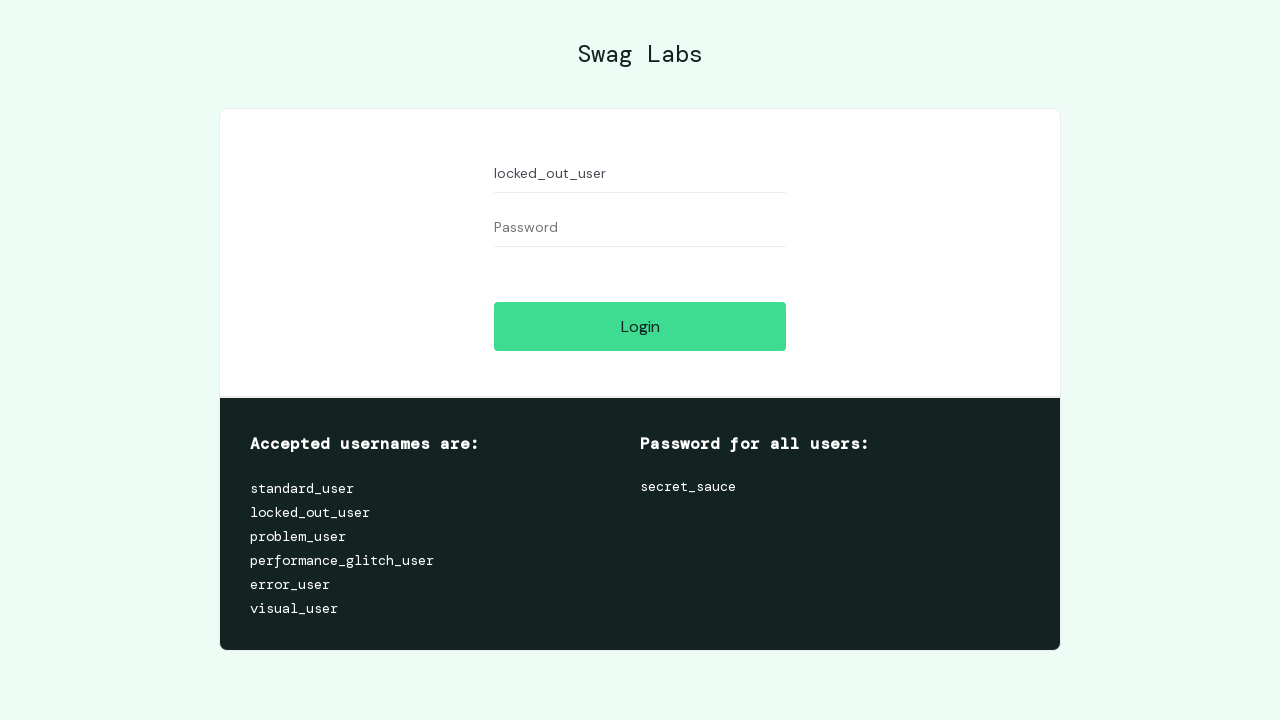

Filled password field with secret_sauce on #password
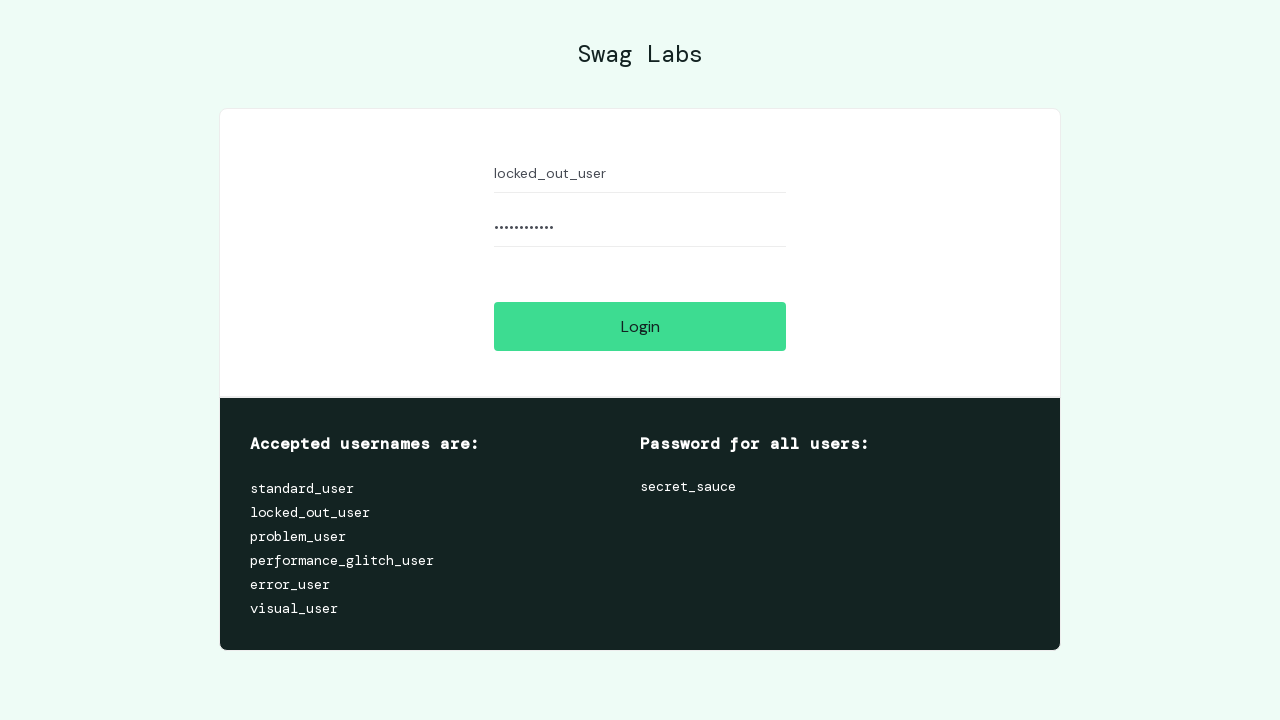

Clicked login button at (640, 326) on #login-button
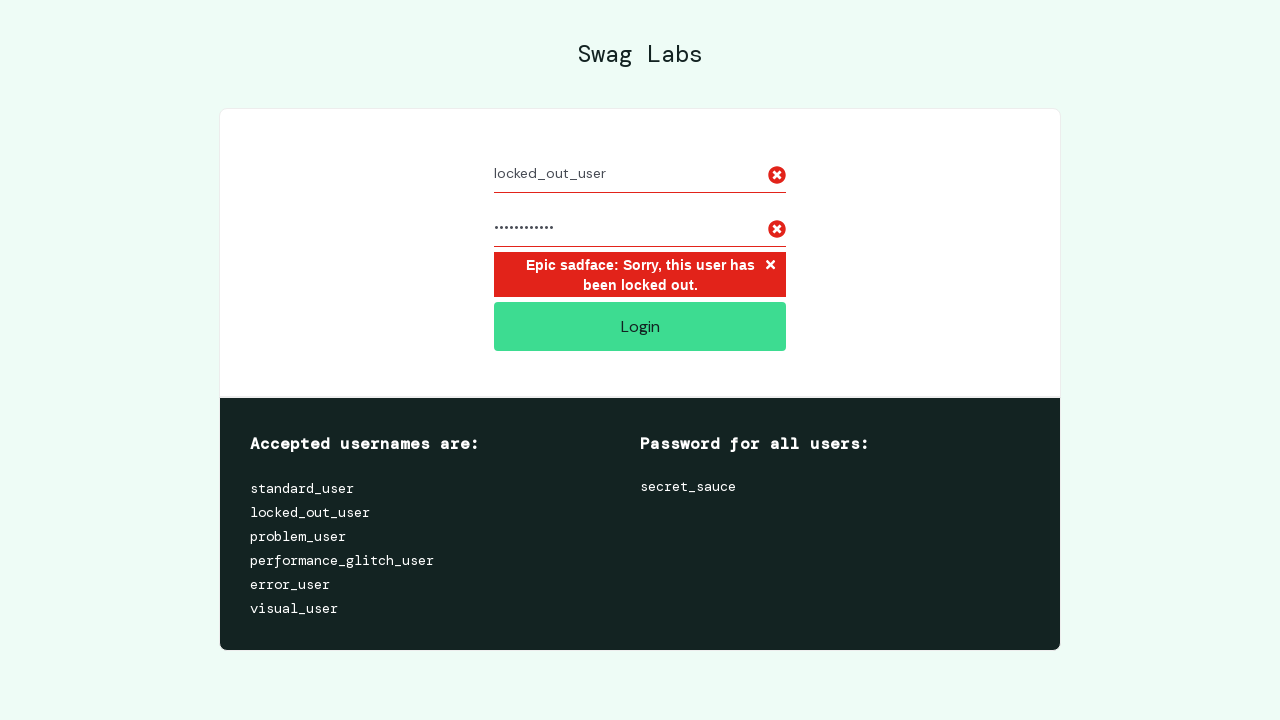

Locked out user error message appeared
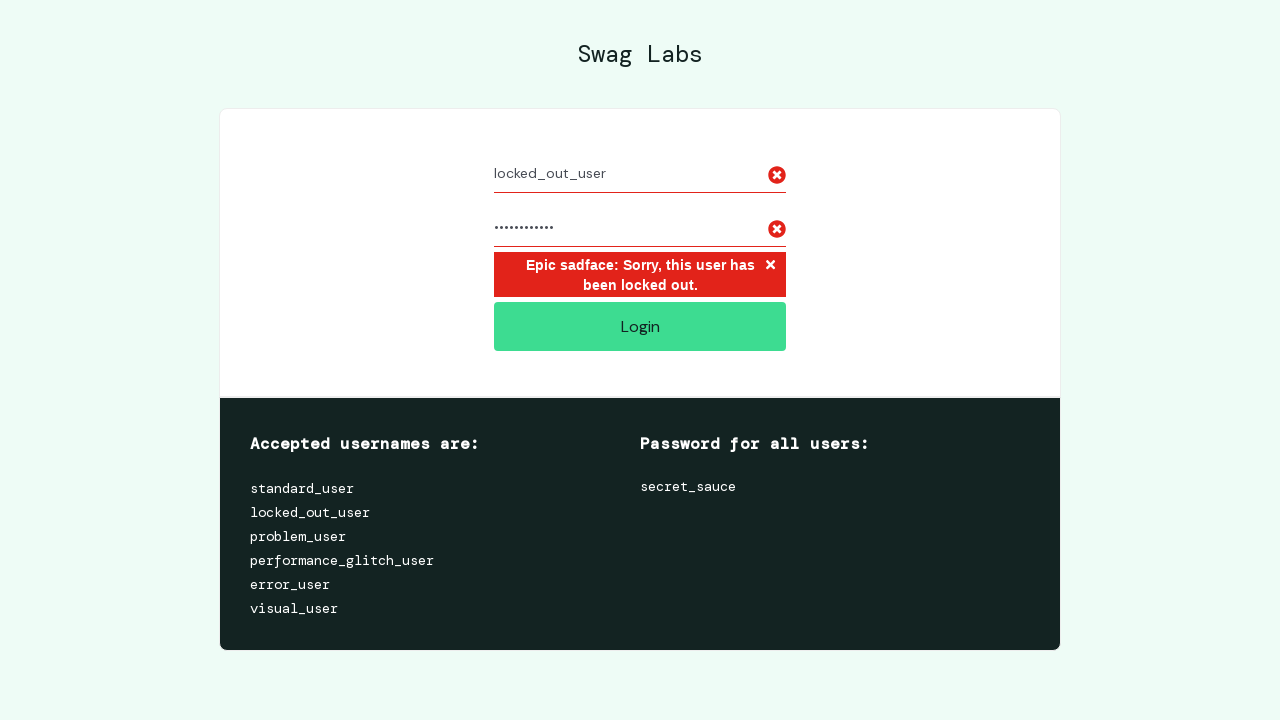

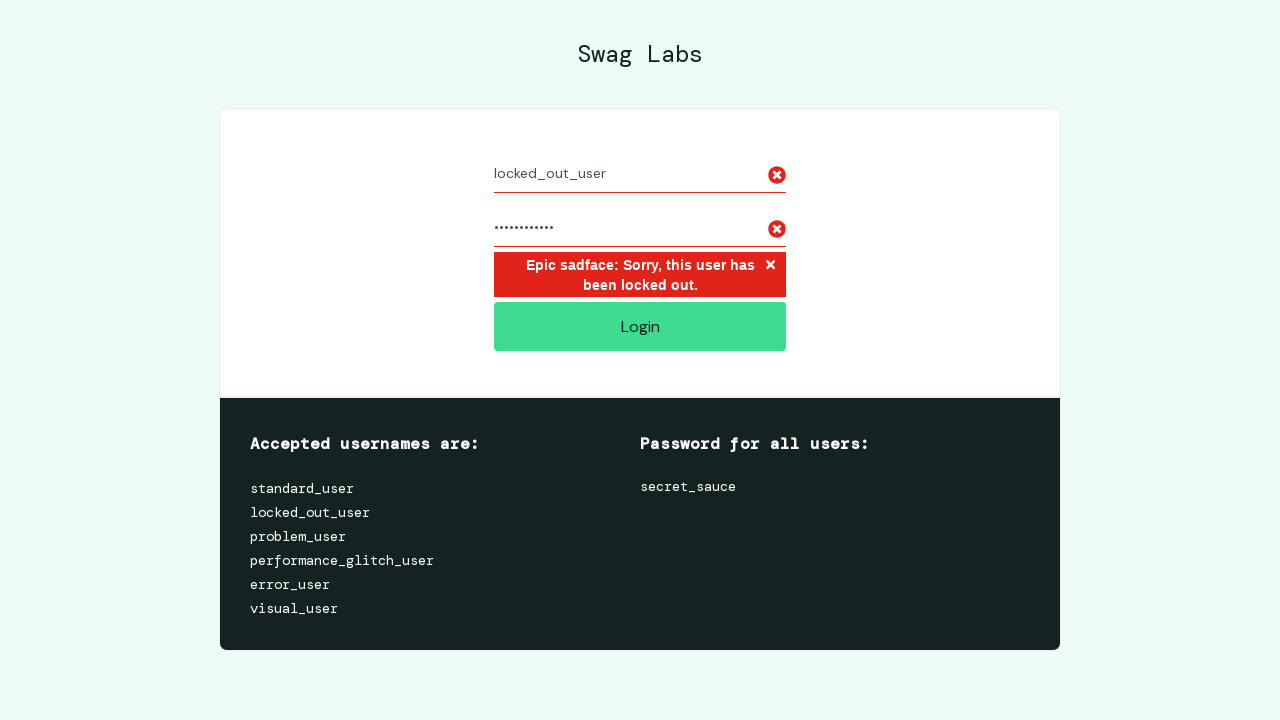